Tests various dropdown selection methods including single select and multi-select dropdowns on the LetCode practice page

Starting URL: https://letcode.in/dropdowns

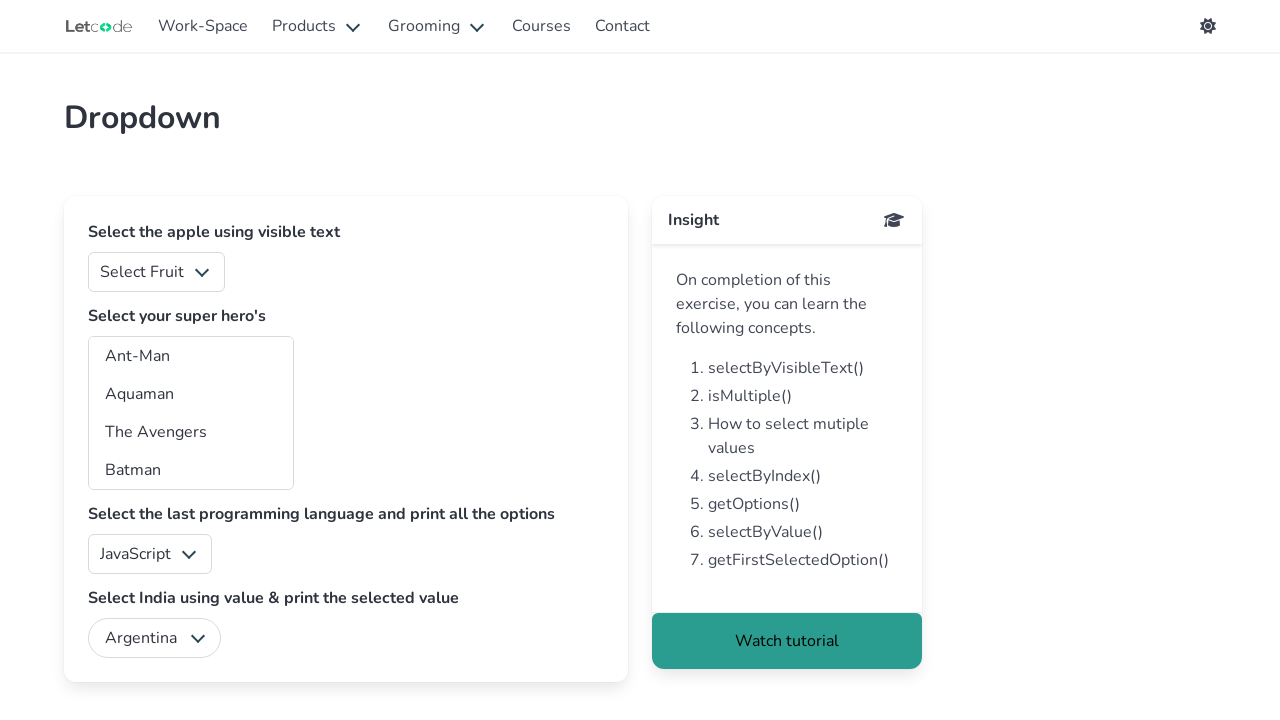

Selected fruit dropdown option by index 4 on #fruits
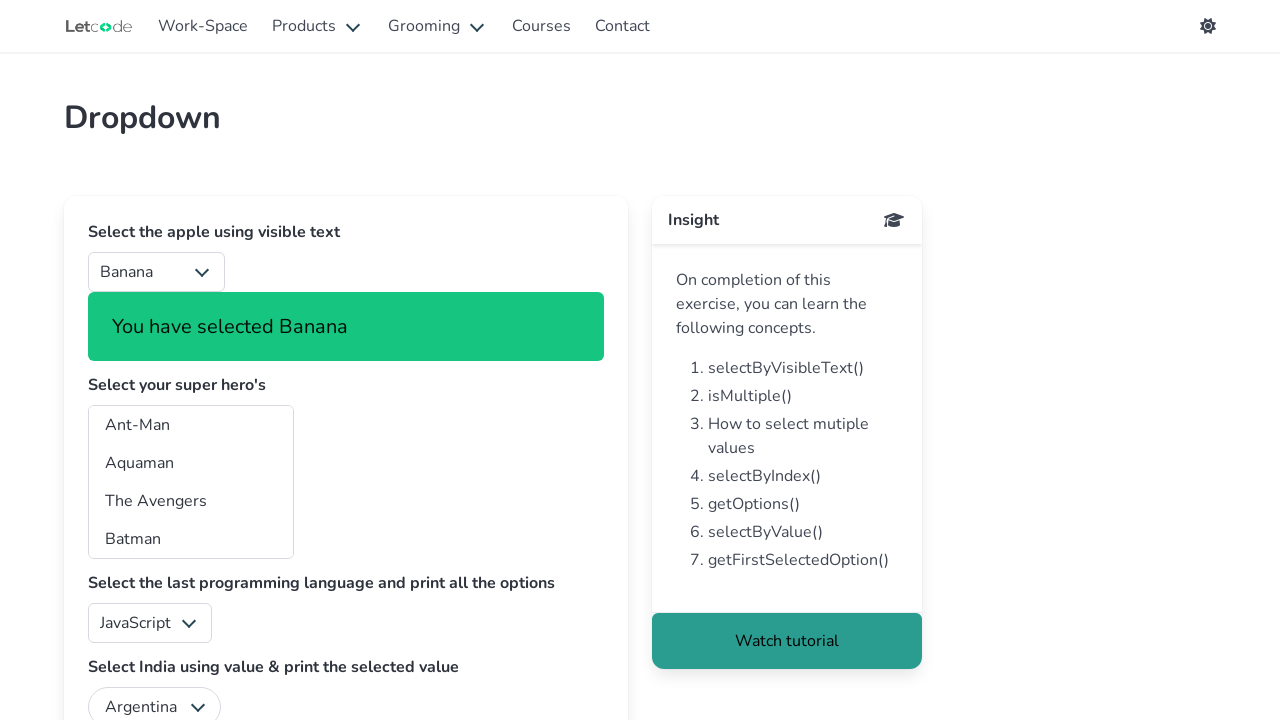

Selected superheros dropdown option by index 1 on select#superheros
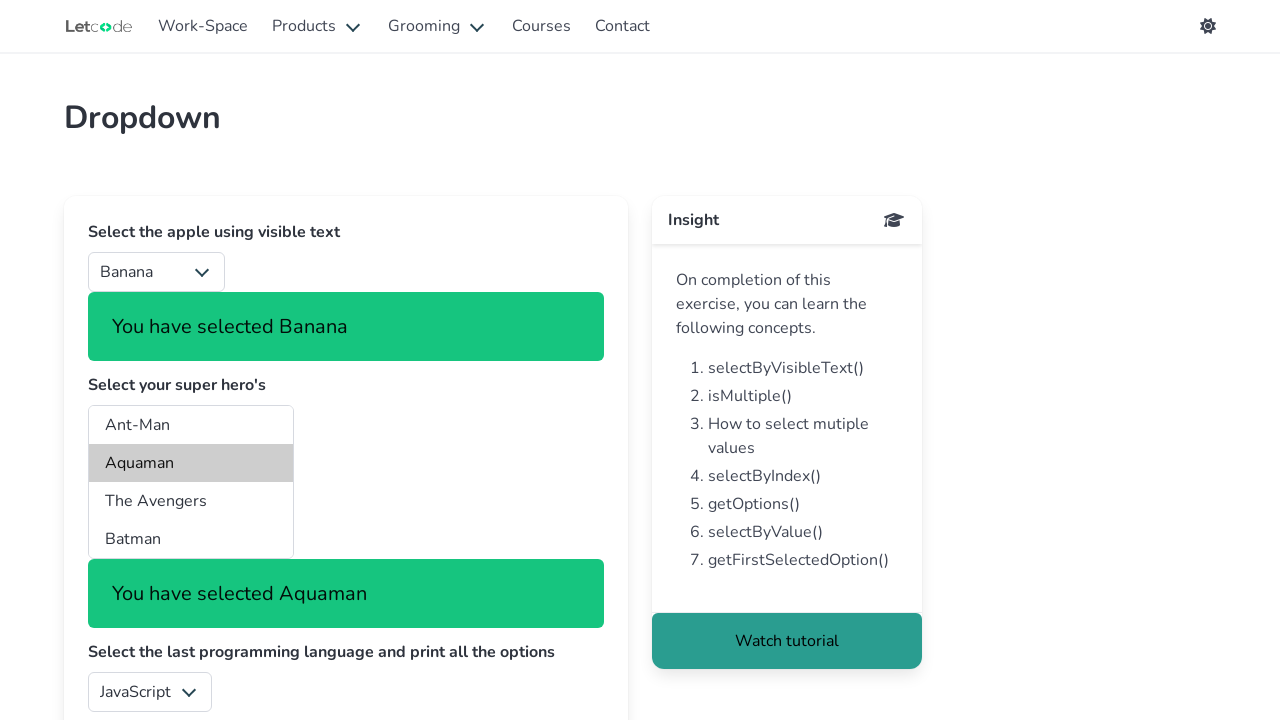

Selected superheros dropdown option by value 'cm' on select#superheros
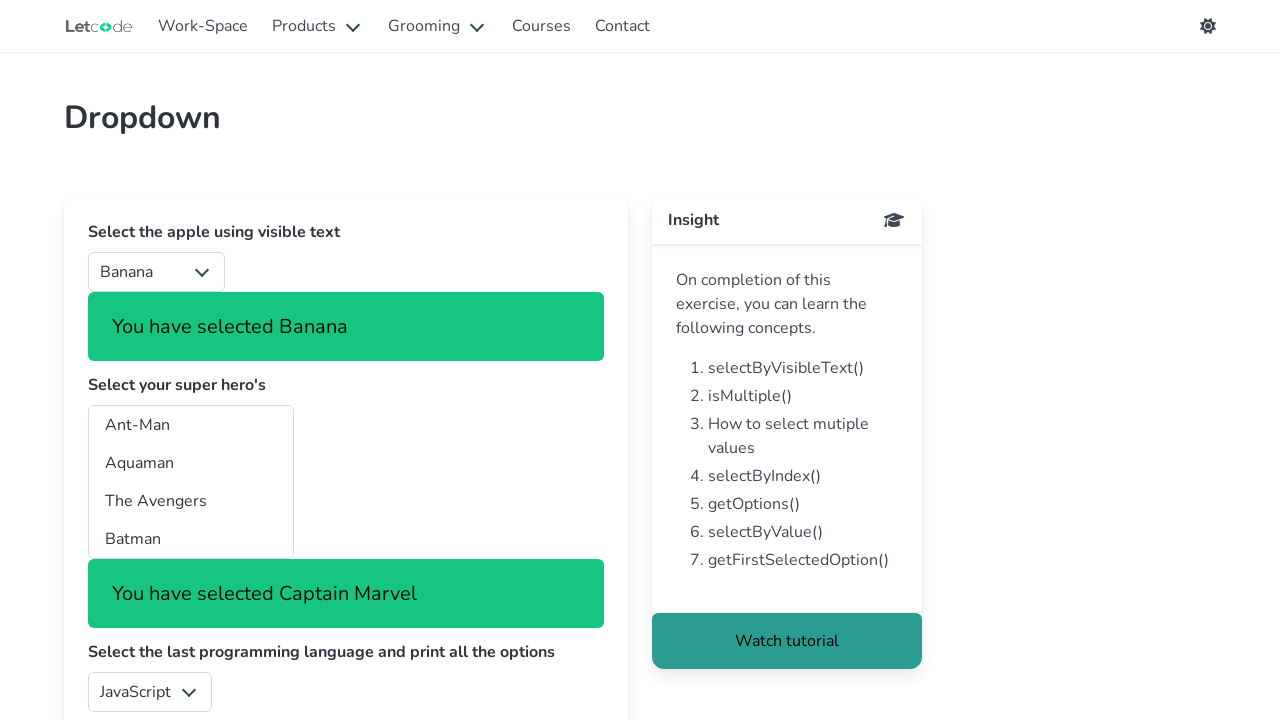

Selected superheros dropdown option by label 'Doctor Strange' on select#superheros
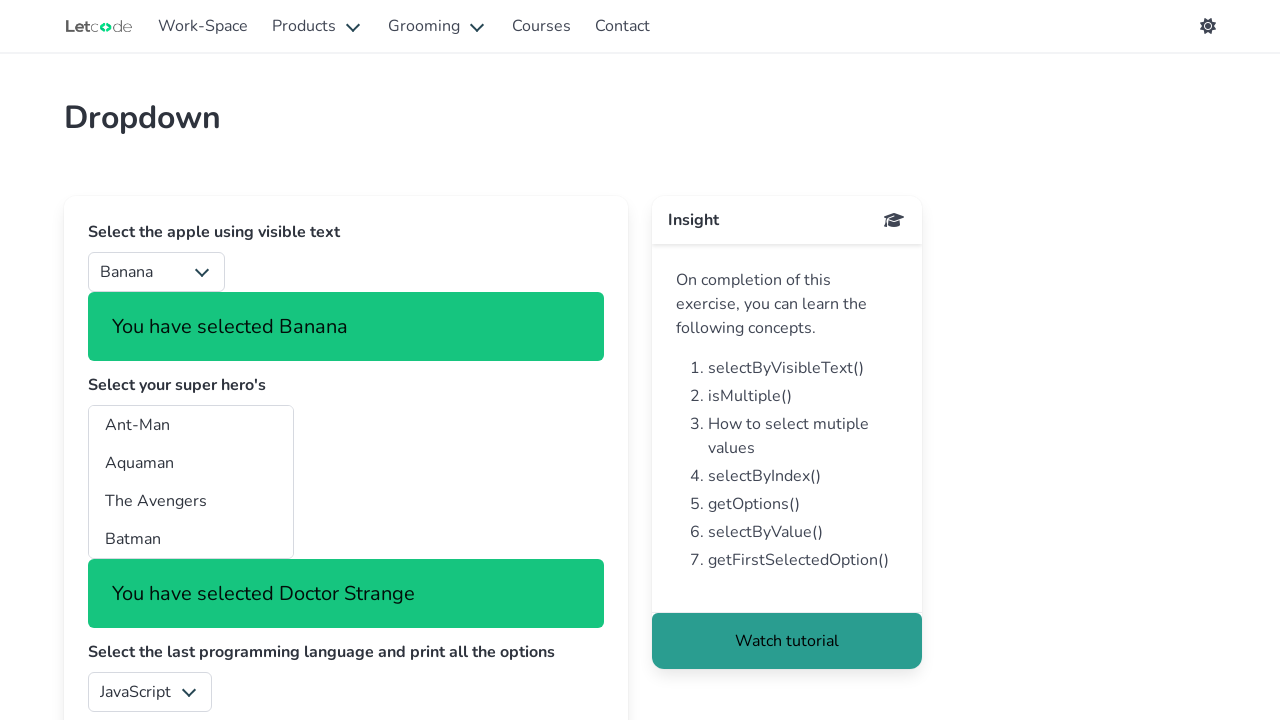

Selected programming language dropdown option by value 'py' on select#lang
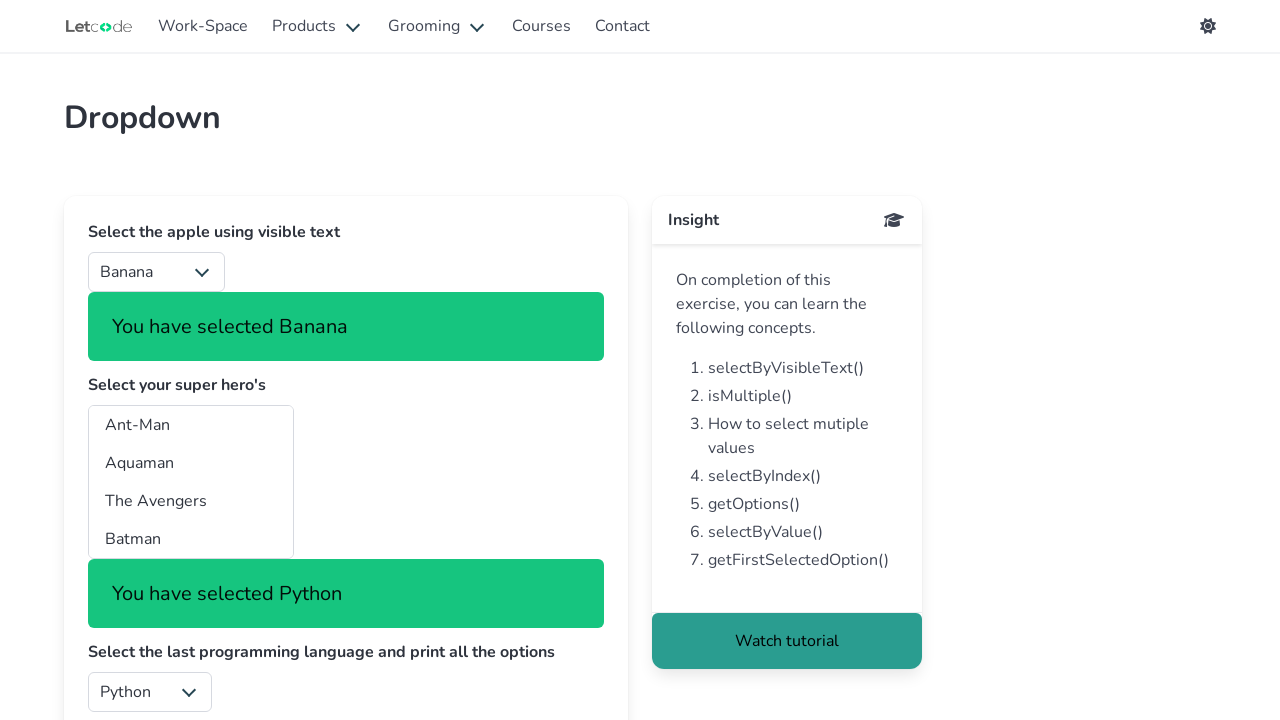

Selected country dropdown option by label 'India' on select#country
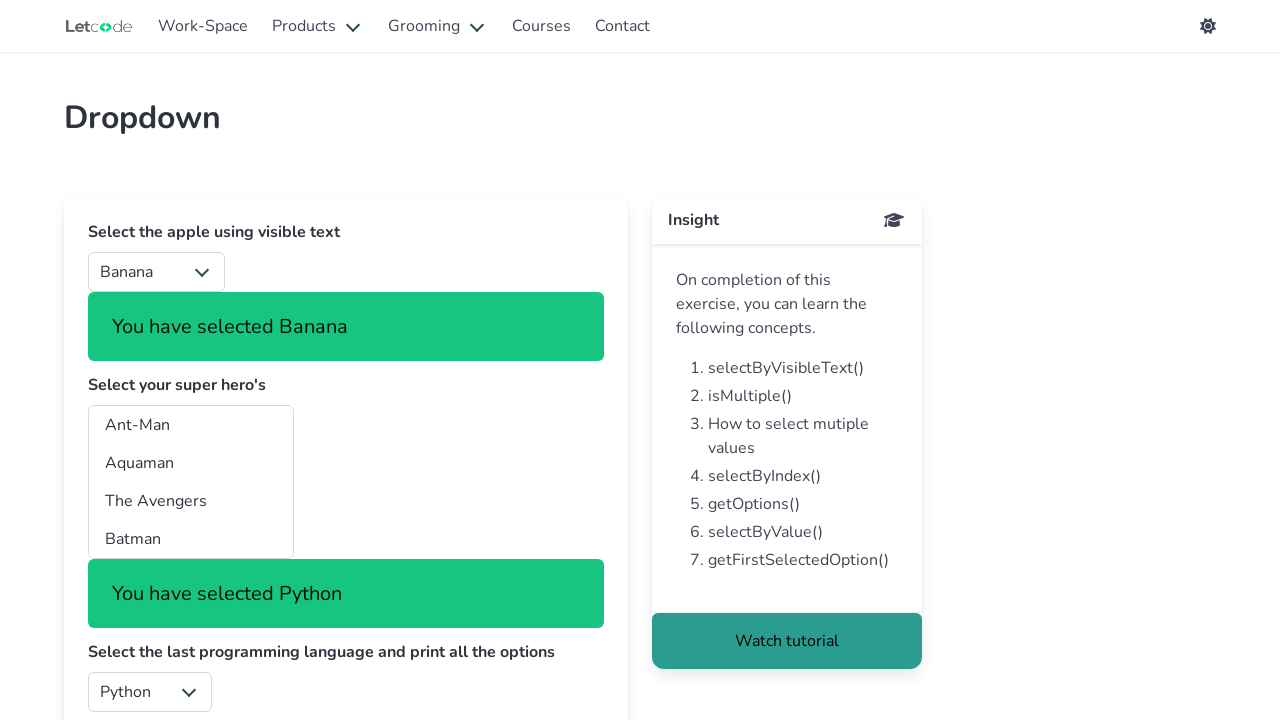

Clicked on navbar course link at (318, 26) on a.navbar-link
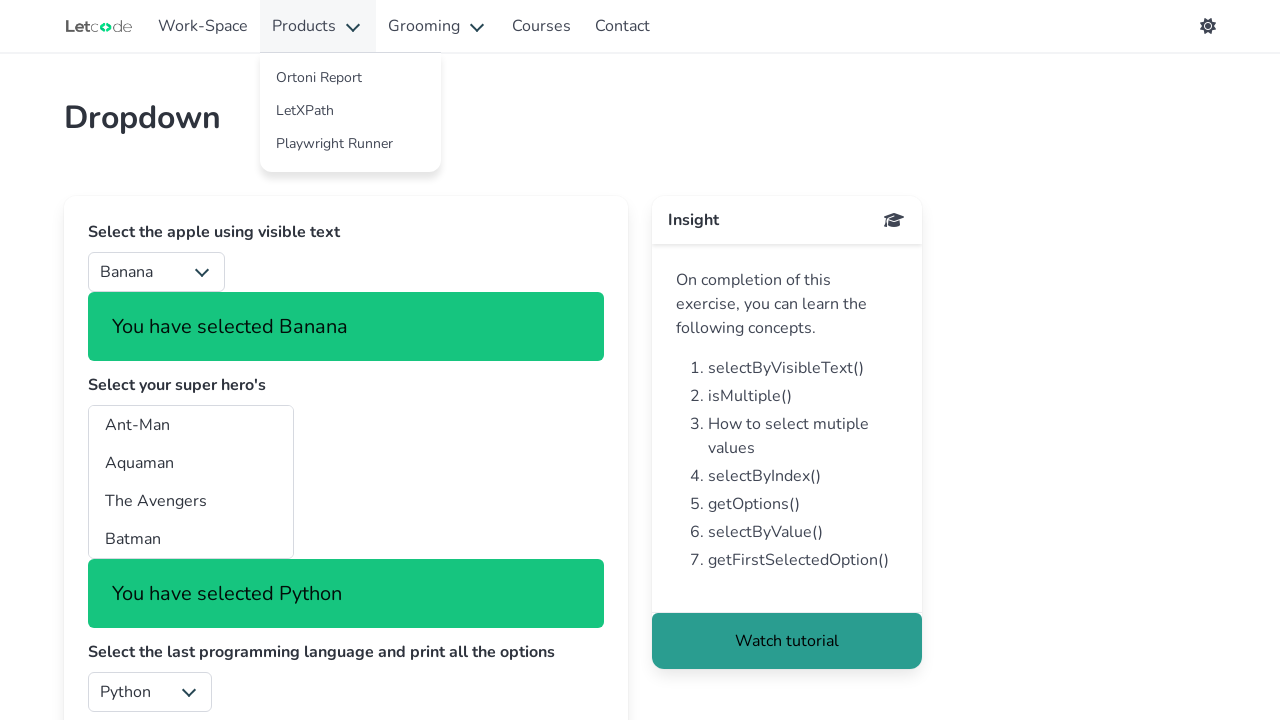

Waited 1000ms for page to complete loading
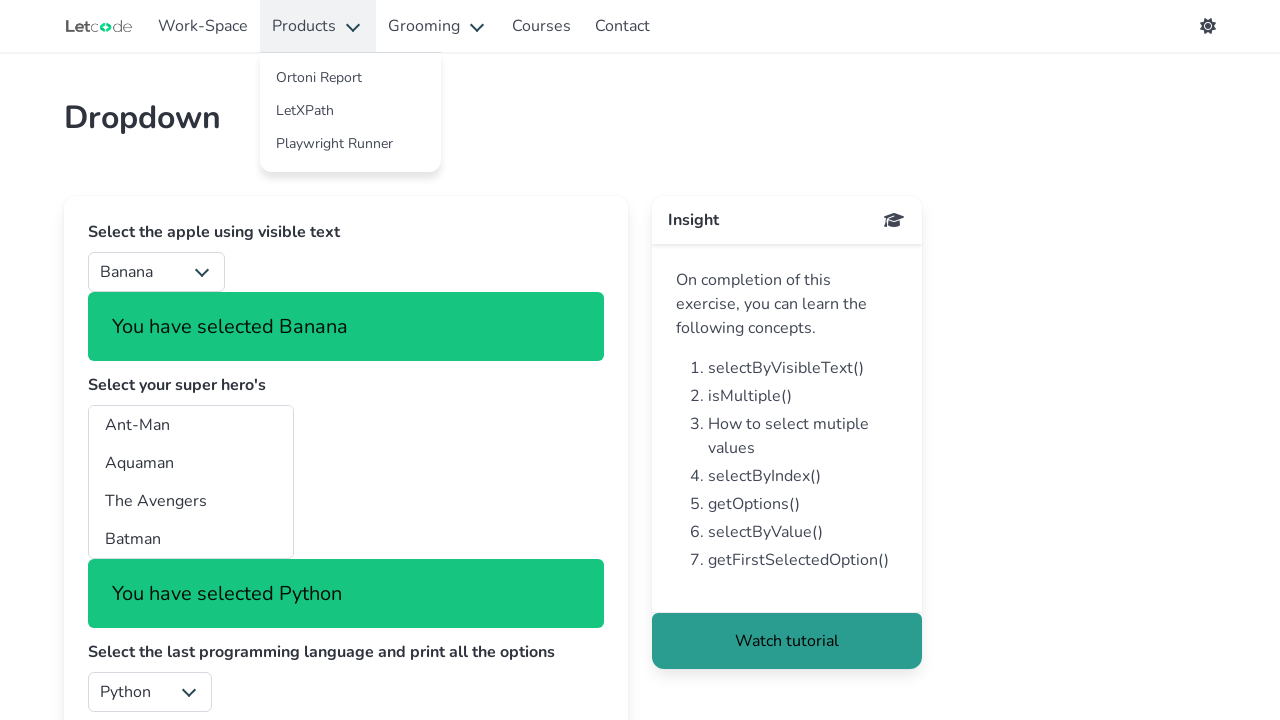

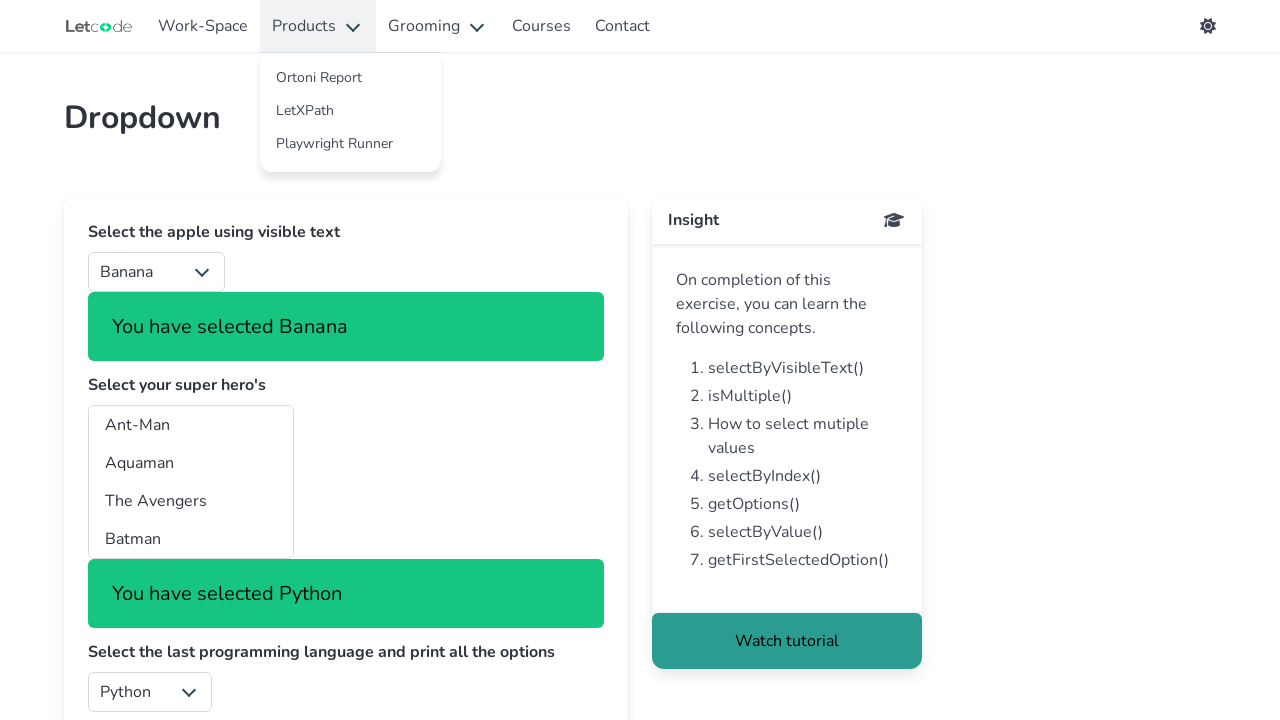